Tests table scrolling and validates that the sum of values in a fixed header table matches the displayed total amount

Starting URL: https://rahulshettyacademy.com/AutomationPractice/

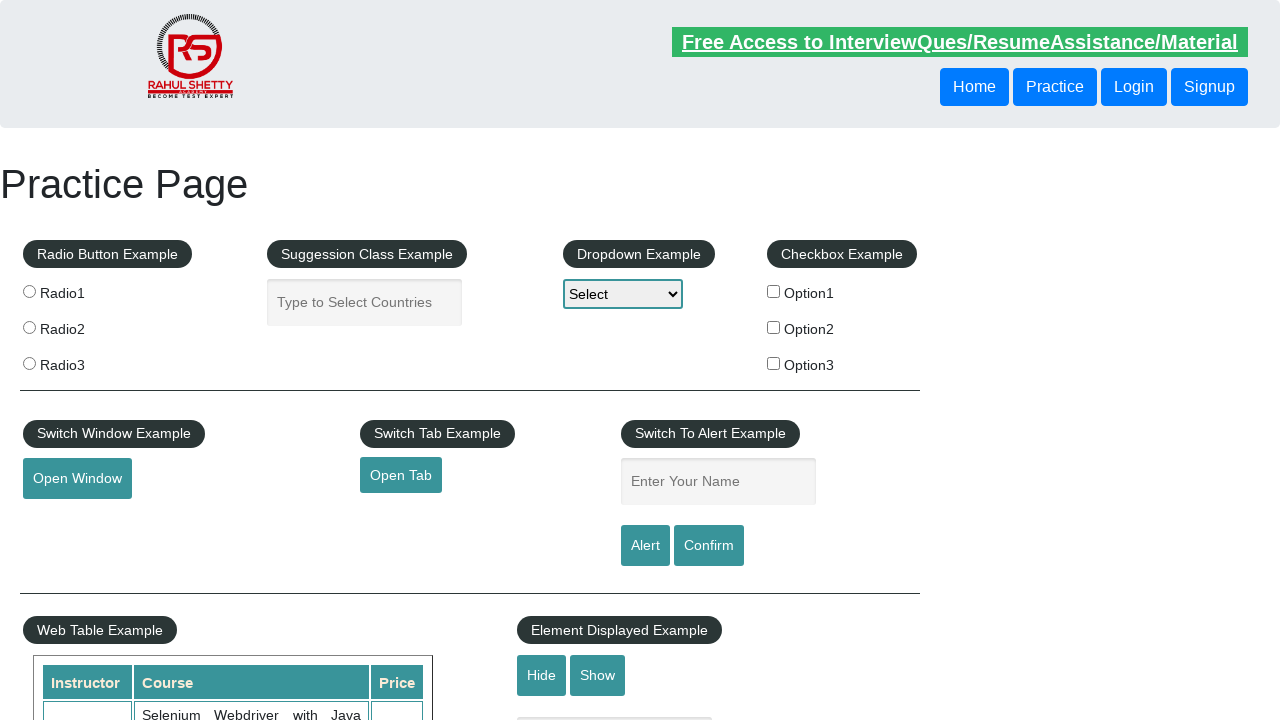

Scrolled down the page by 500 pixels
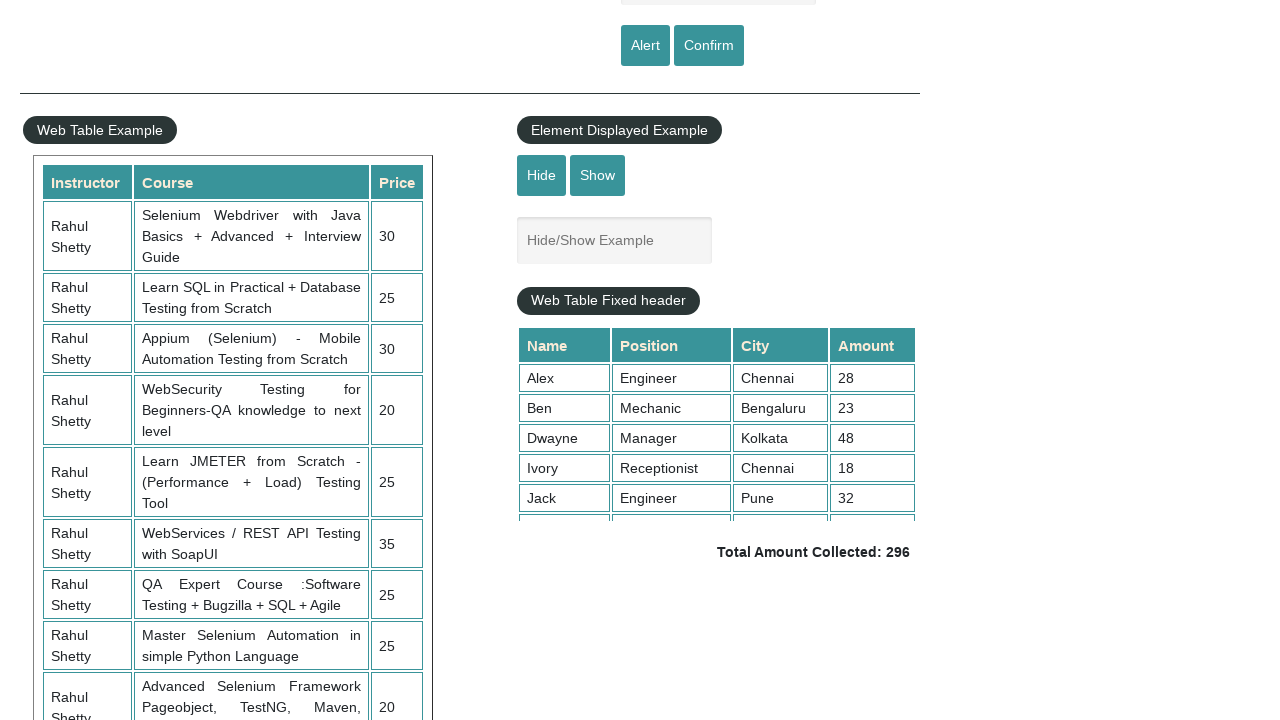

Scrolled within the fixed header table
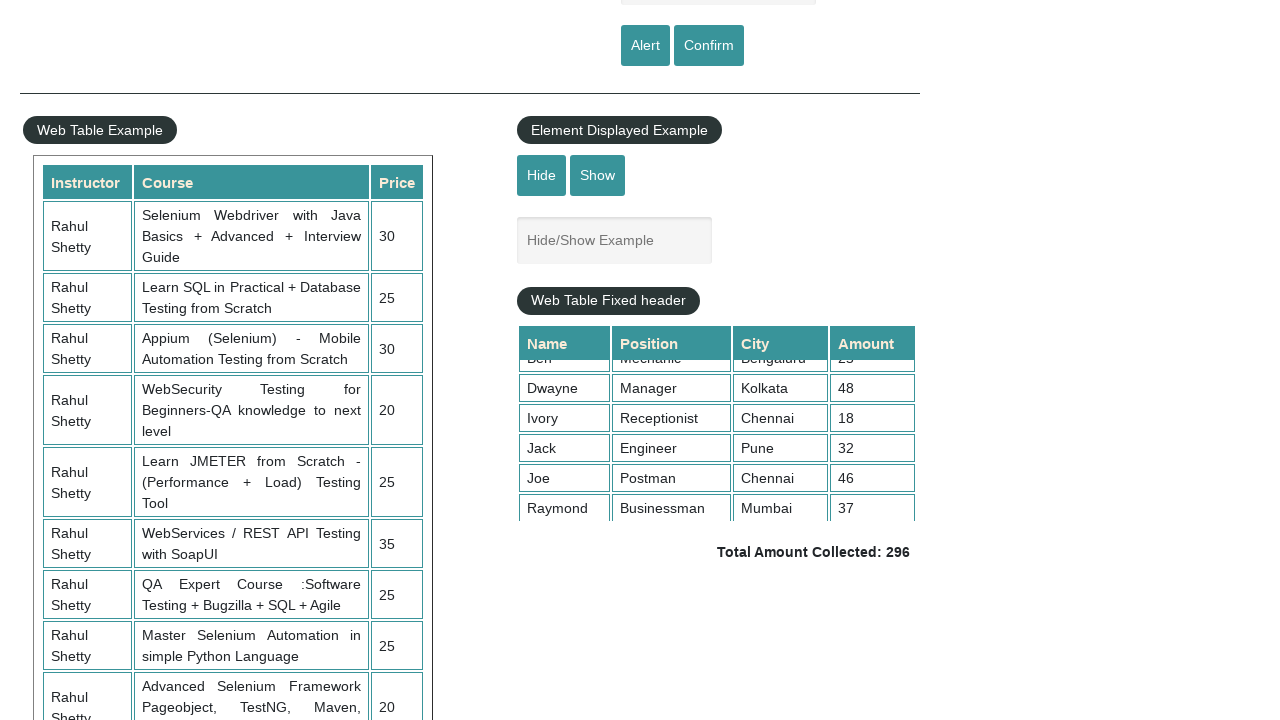

Retrieved all values from the 4th column of the table
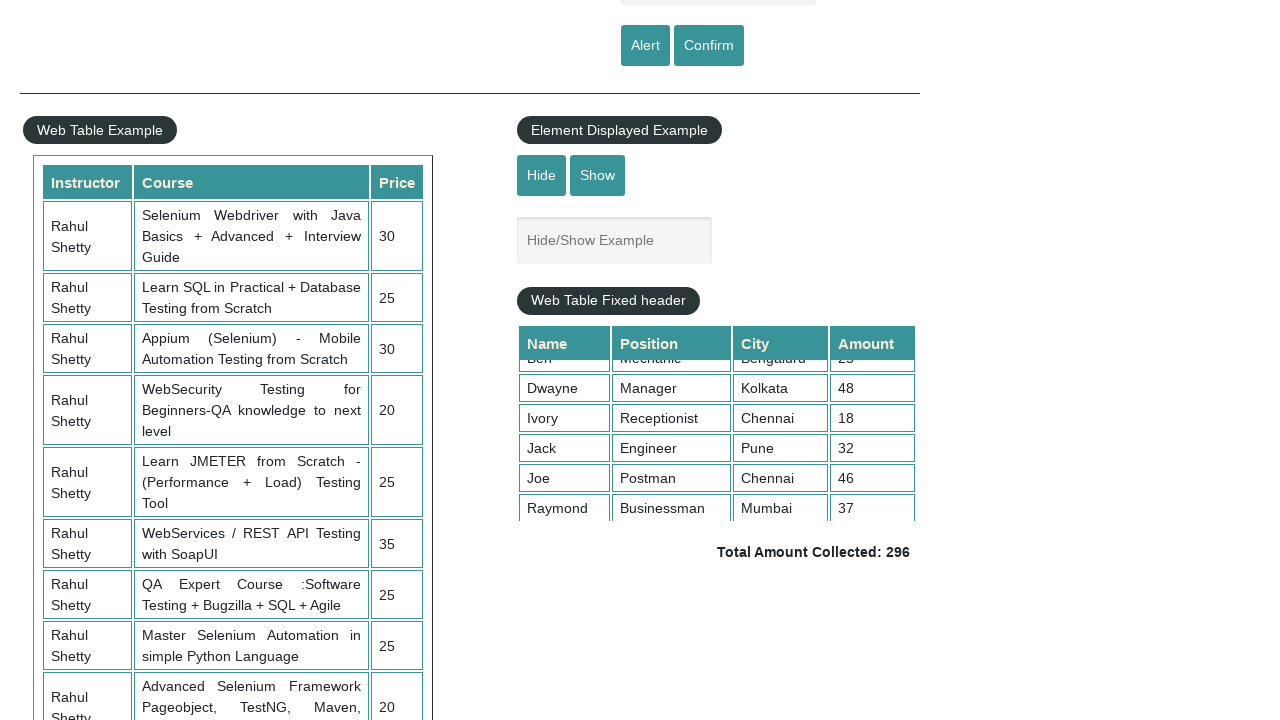

Calculated sum of all values in 4th column: 296
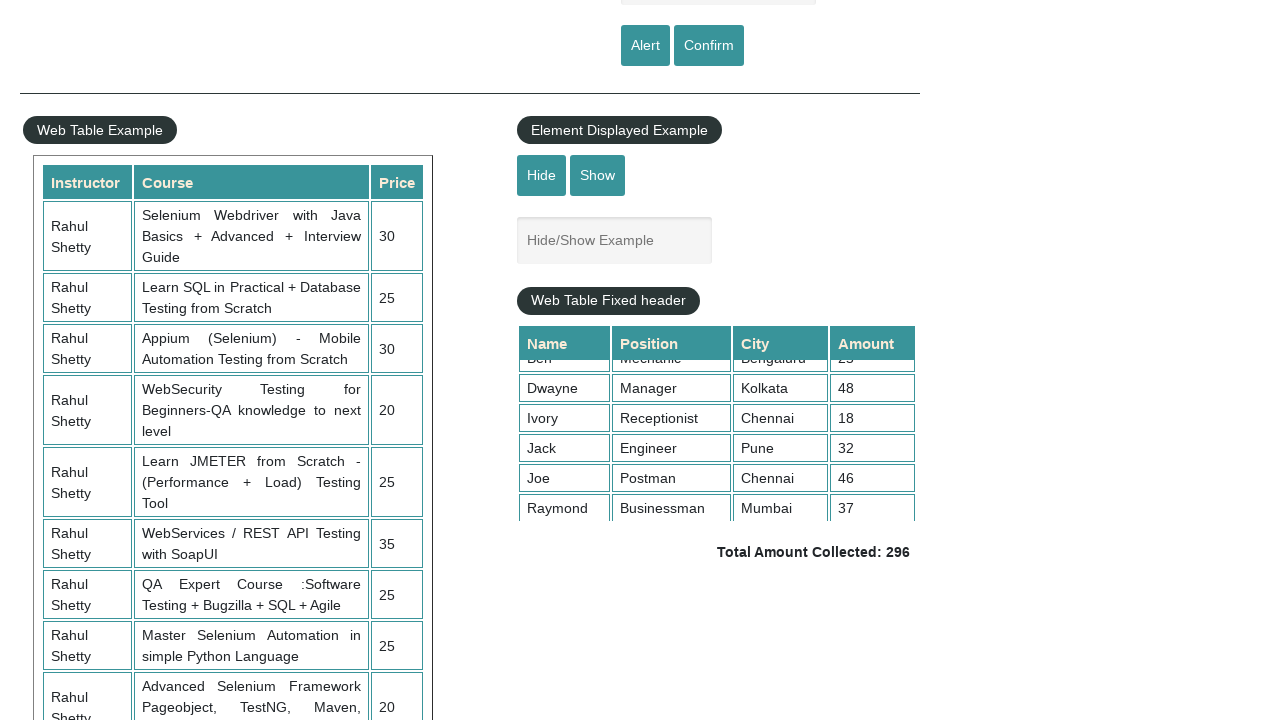

Retrieved displayed total amount text
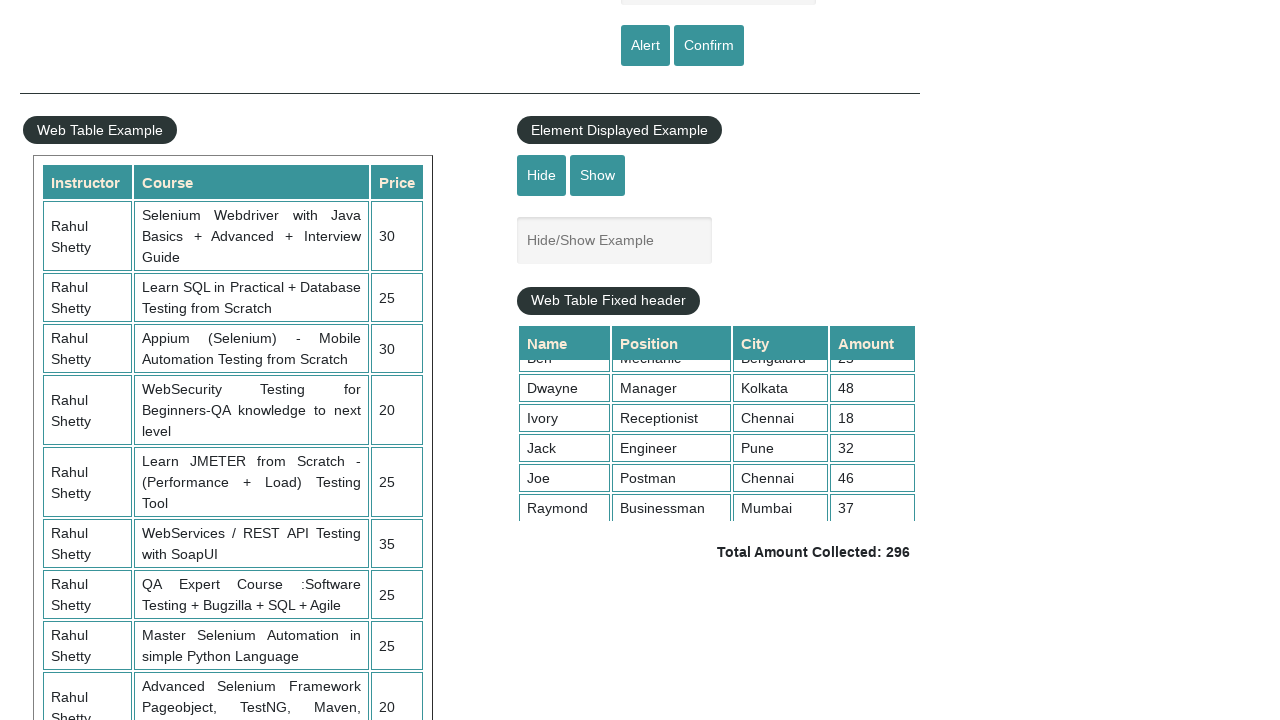

Parsed displayed total amount: 296
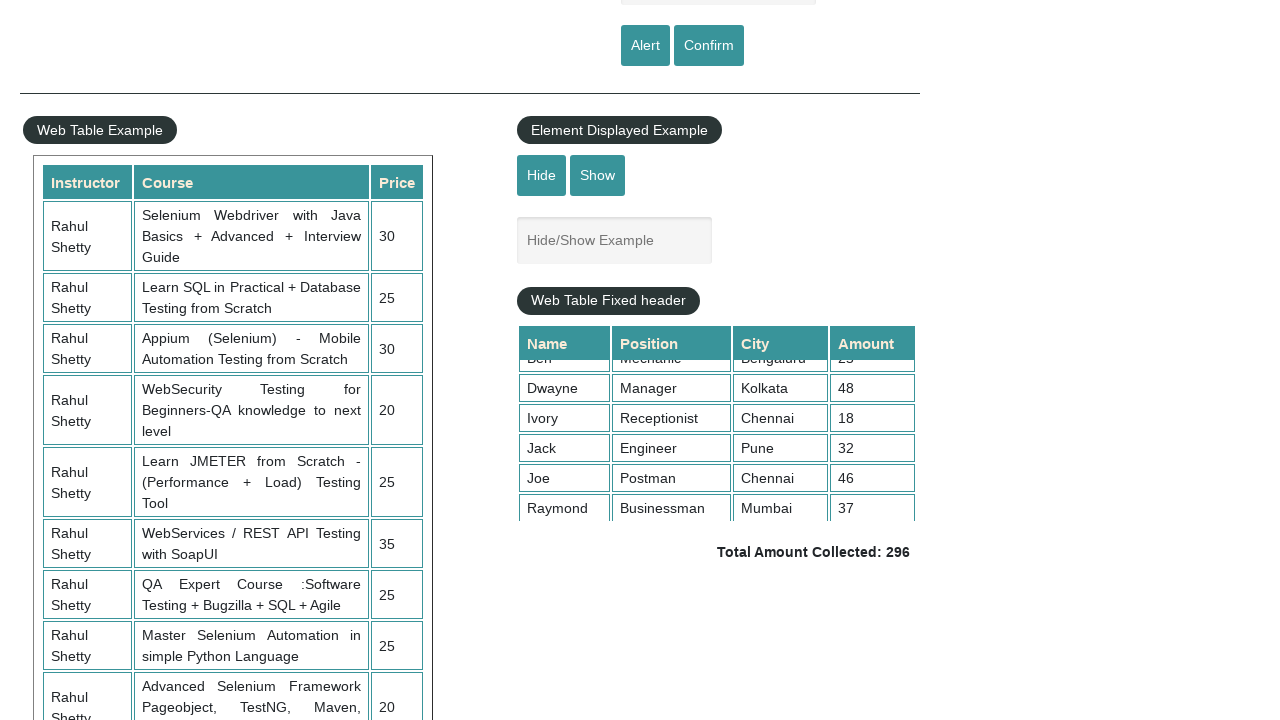

Verified that calculated sum (296) matches displayed total (296)
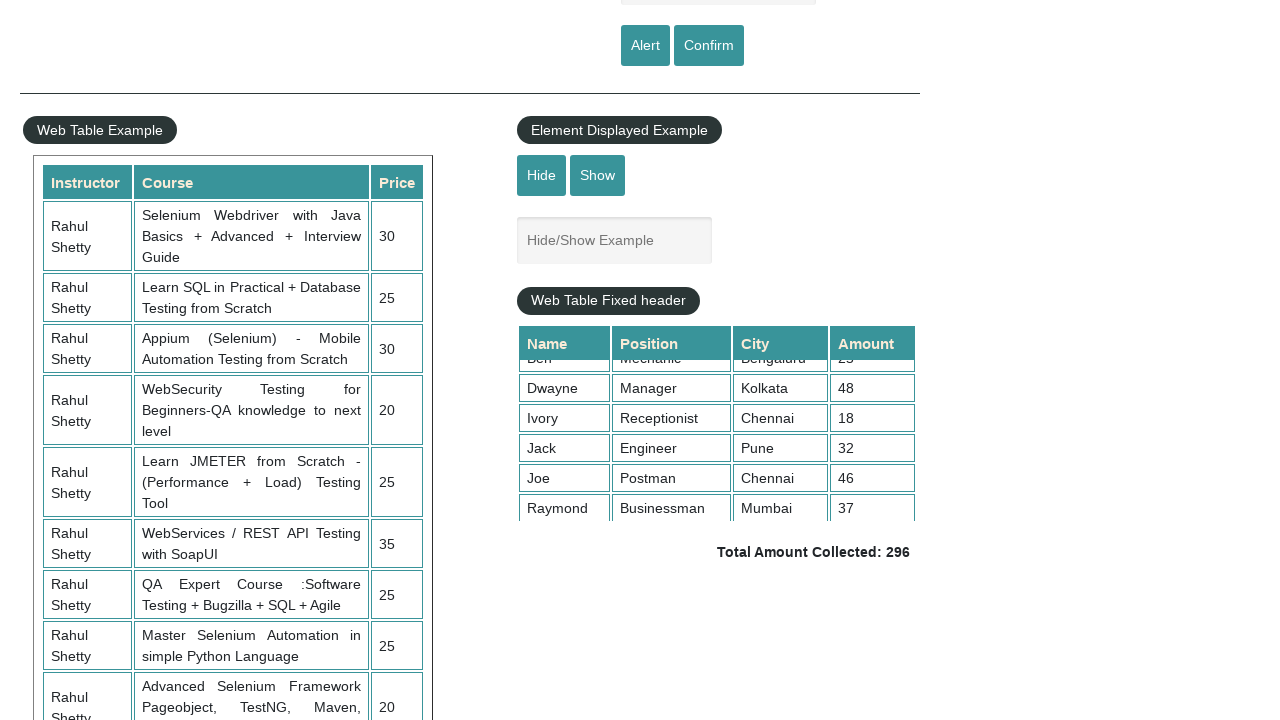

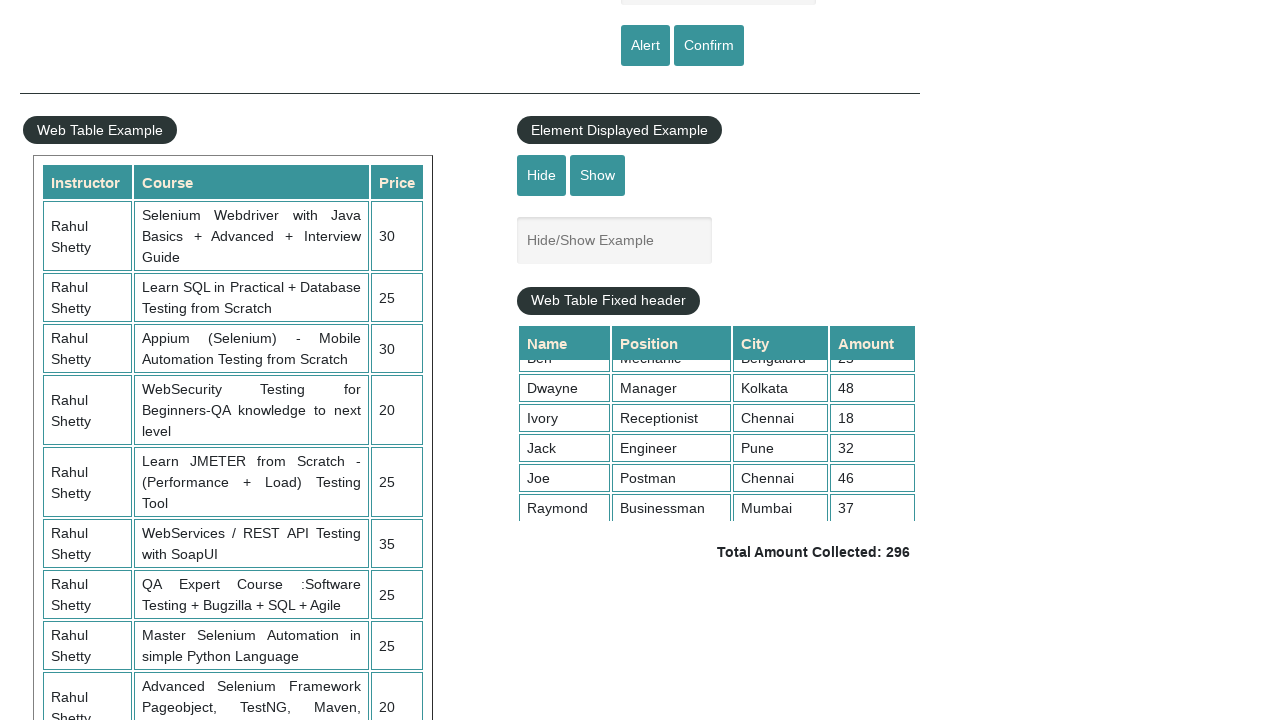